Tests a demo registration form by filling in personal details including name, address, contact information, and selecting gender and hobbies

Starting URL: http://demo.automationtesting.in/Index.html

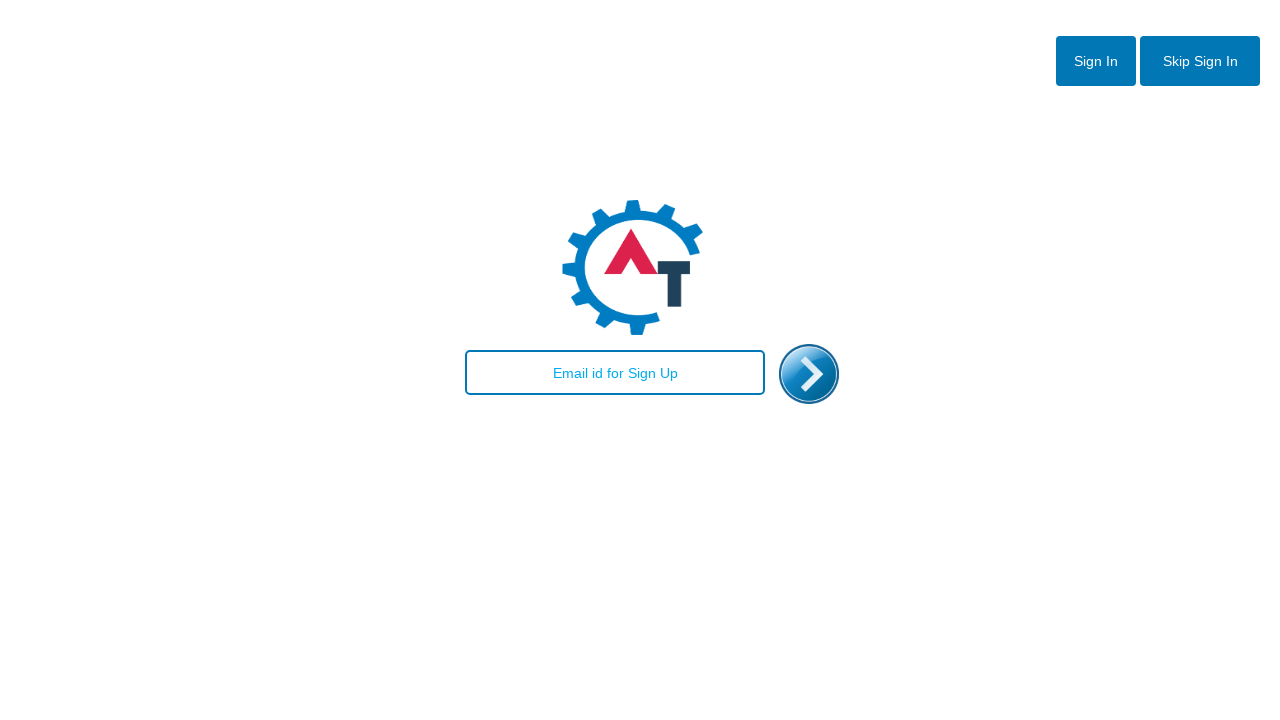

Filled email field with 'testuser456@example.com' on #email
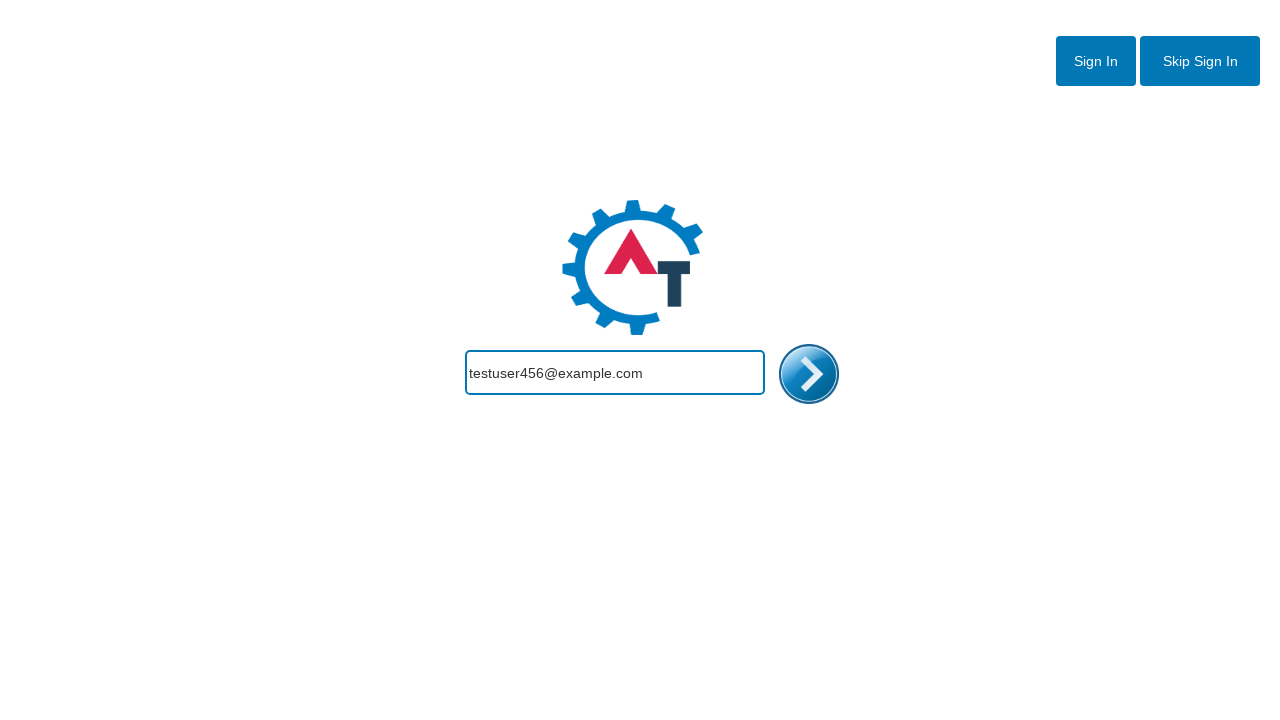

Clicked enter button to proceed to registration form at (809, 374) on #enterimg
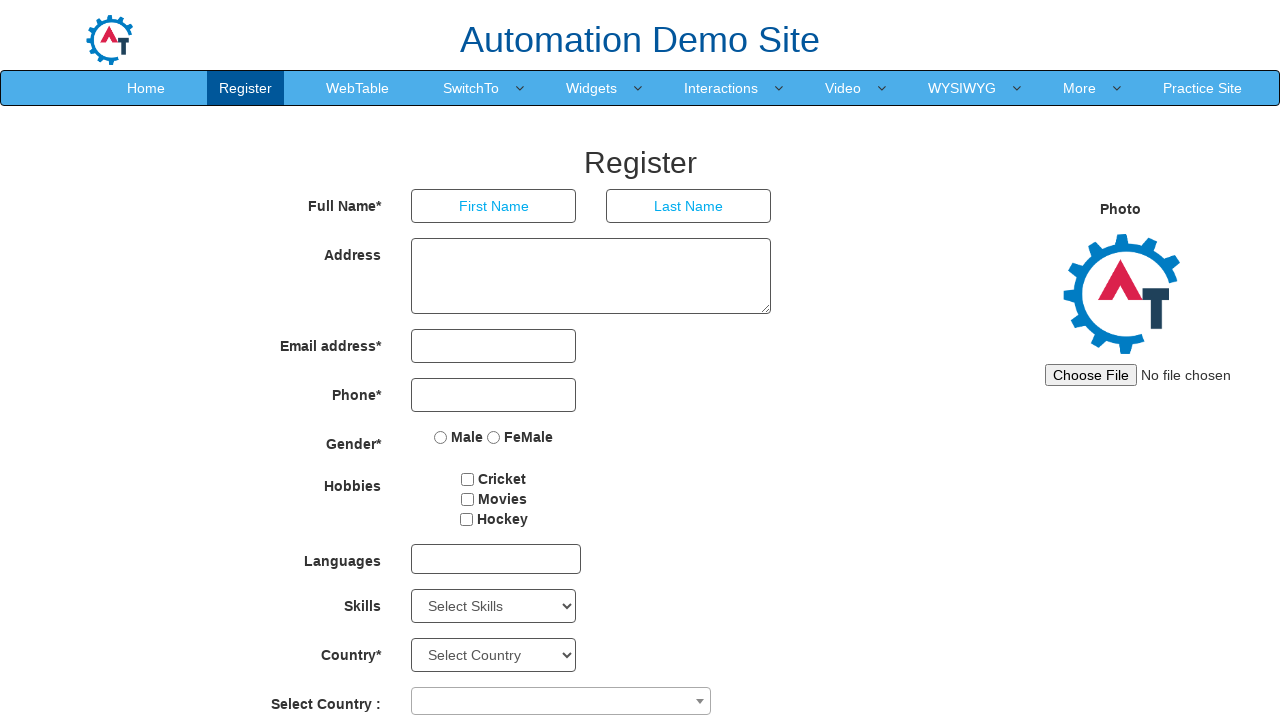

Filled first name field with 'John' on input[ng-model='FirstName']
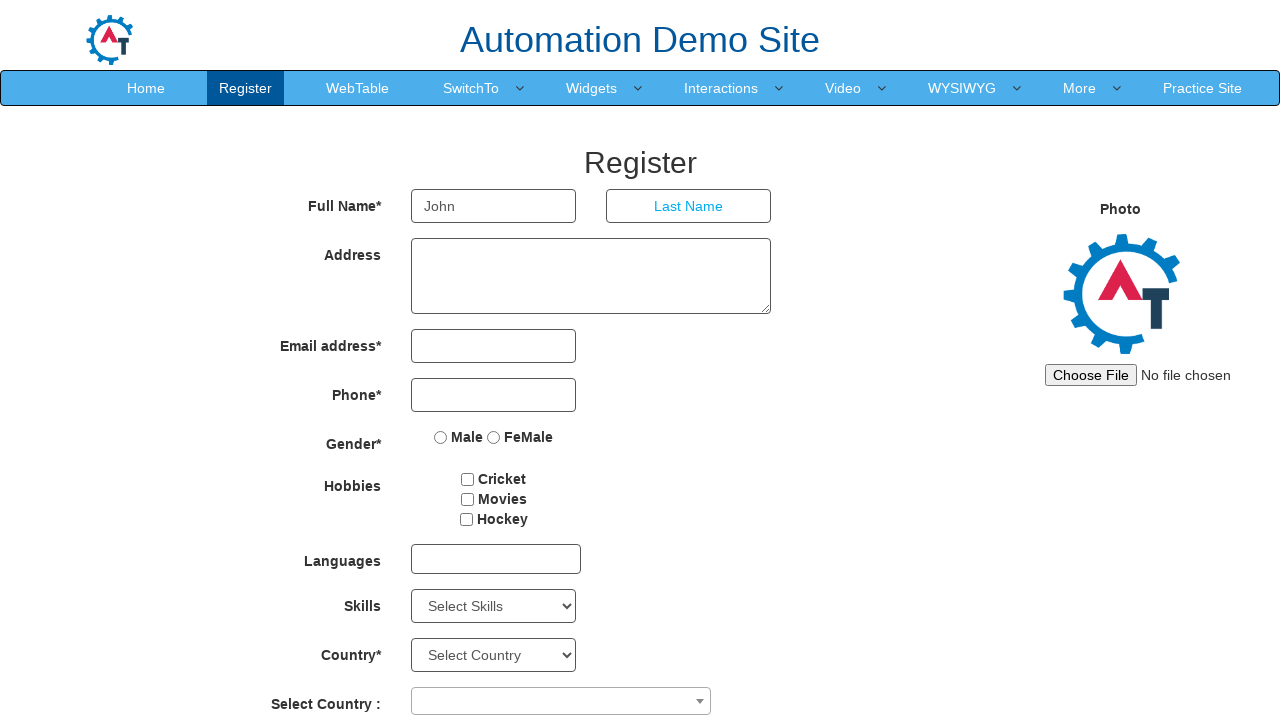

Filled last name field with 'Smith' on input[ng-model='LastName']
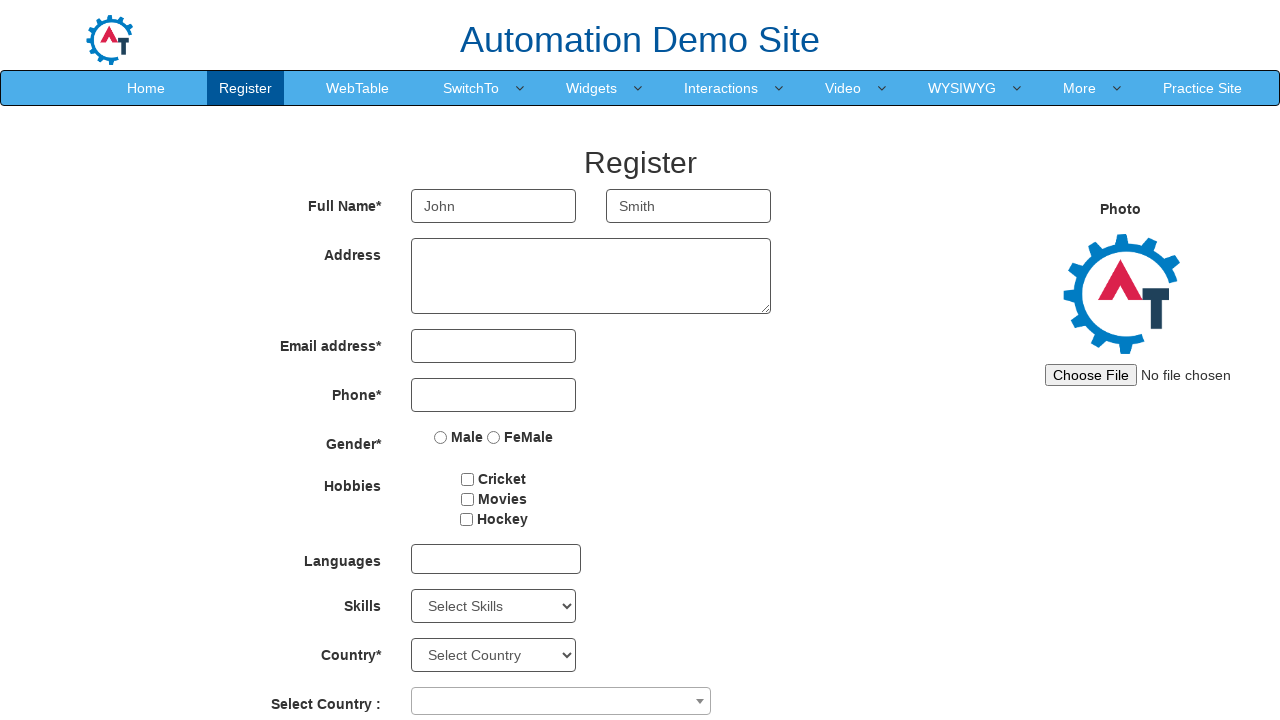

Filled address field with '123 Test Street, Mumbai' on textarea[ng-model='Adress']
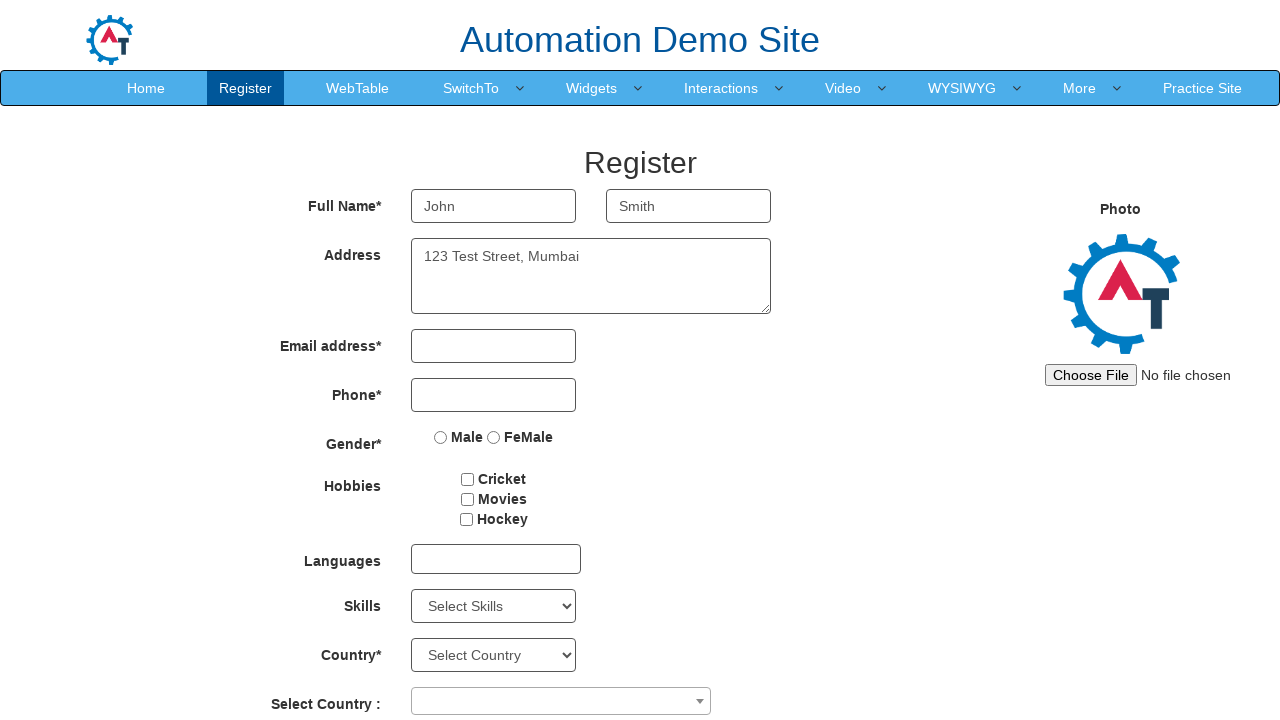

Filled email address field with 'john.smith@example.com' on input[ng-model='EmailAdress']
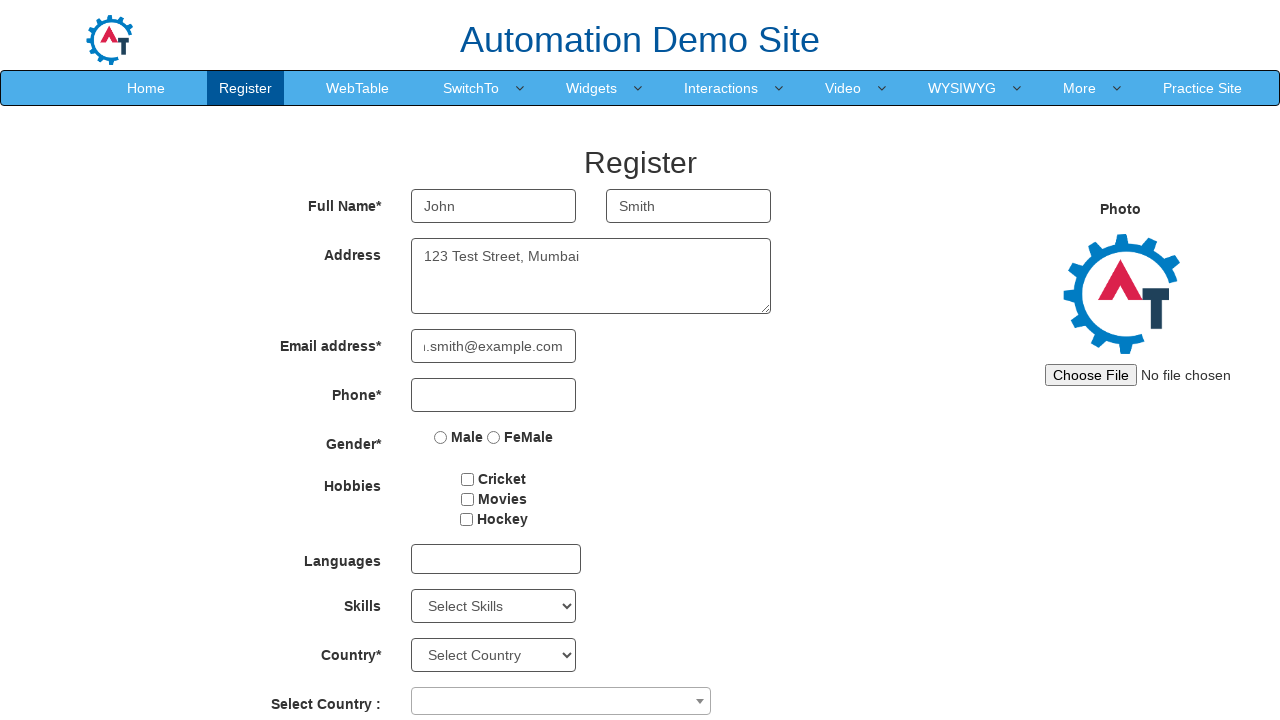

Filled phone field with '9876543210' on input[ng-model='Phone']
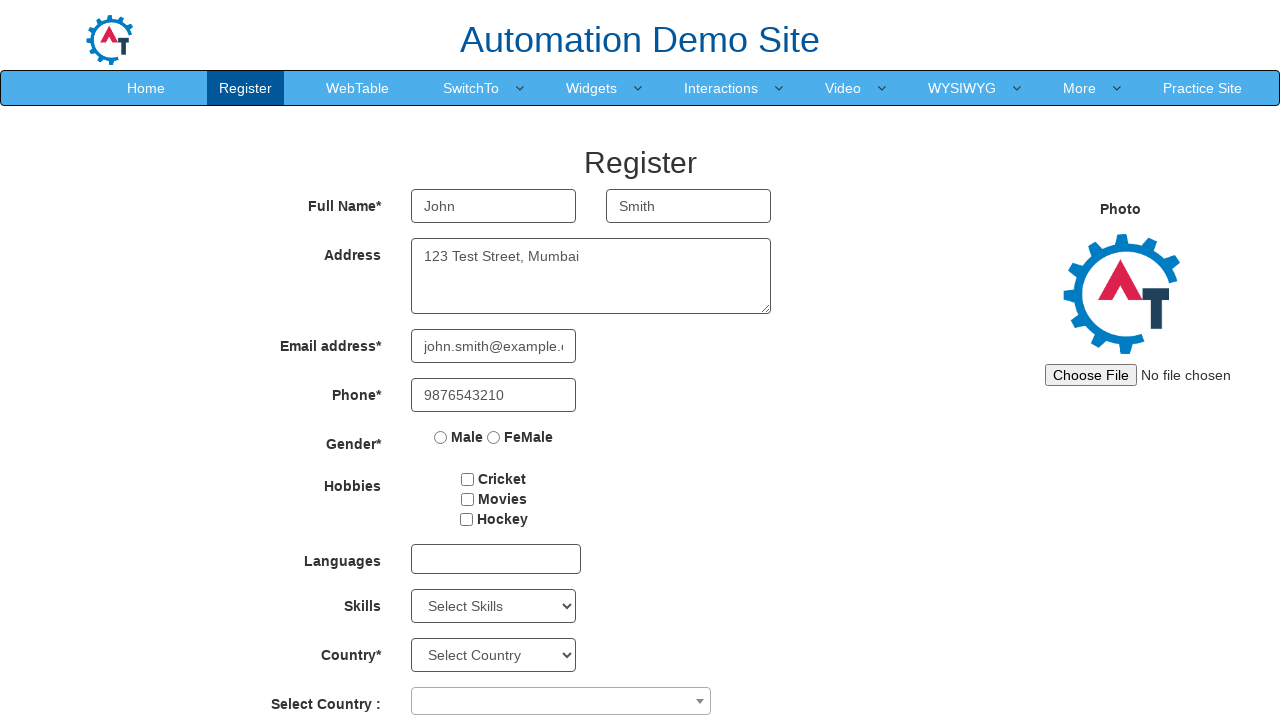

Selected Female gender radio button at (494, 437) on input[type='radio'][value='FeMale']
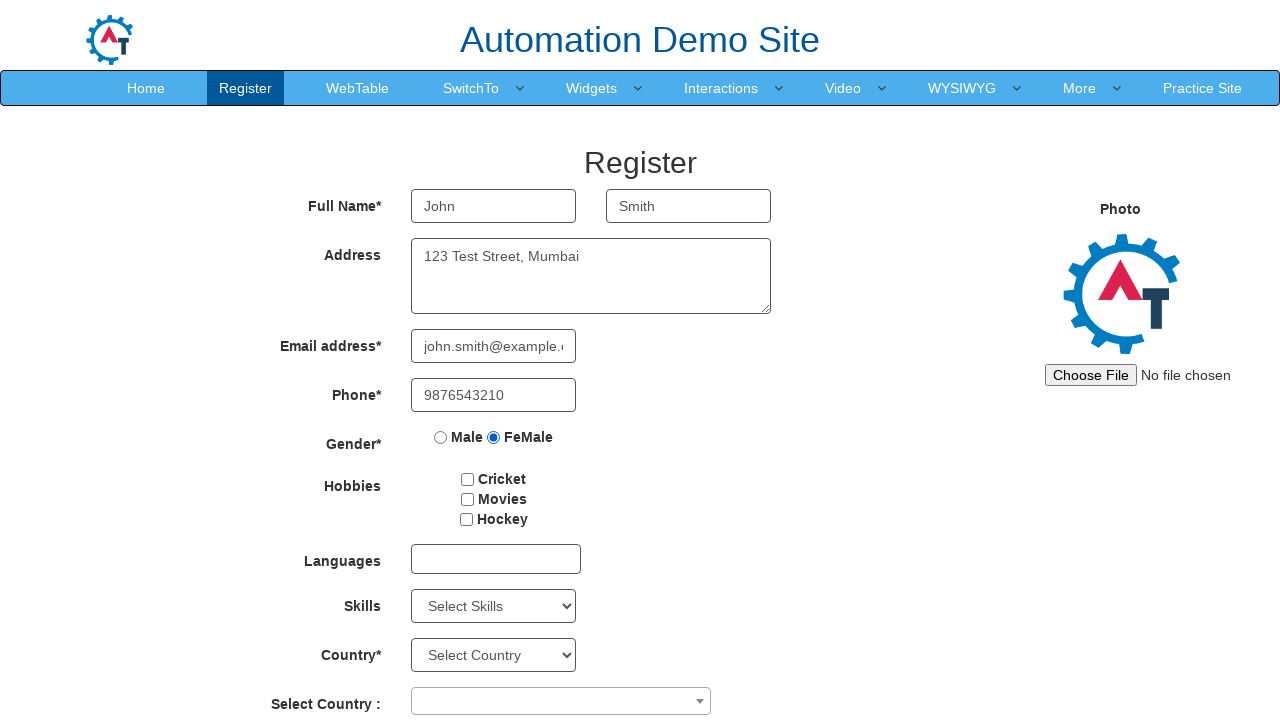

Selected Cricket hobby checkbox at (468, 479) on input#checkbox1[value='Cricket']
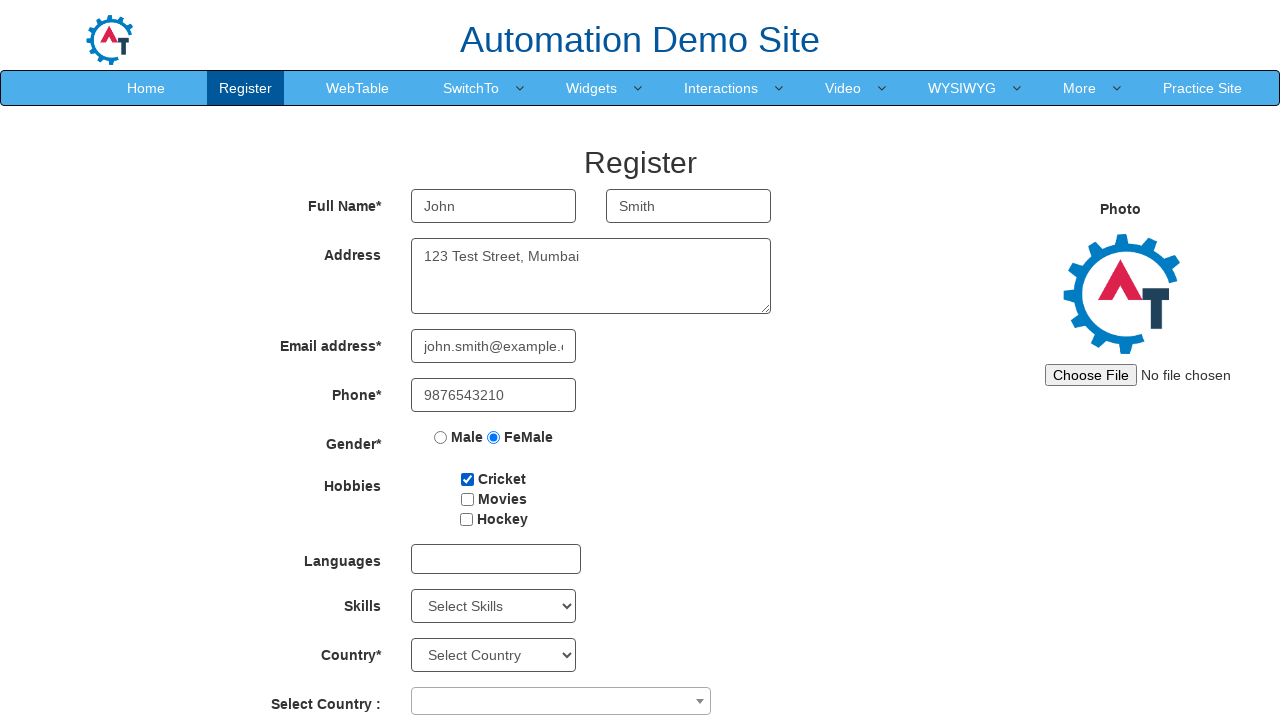

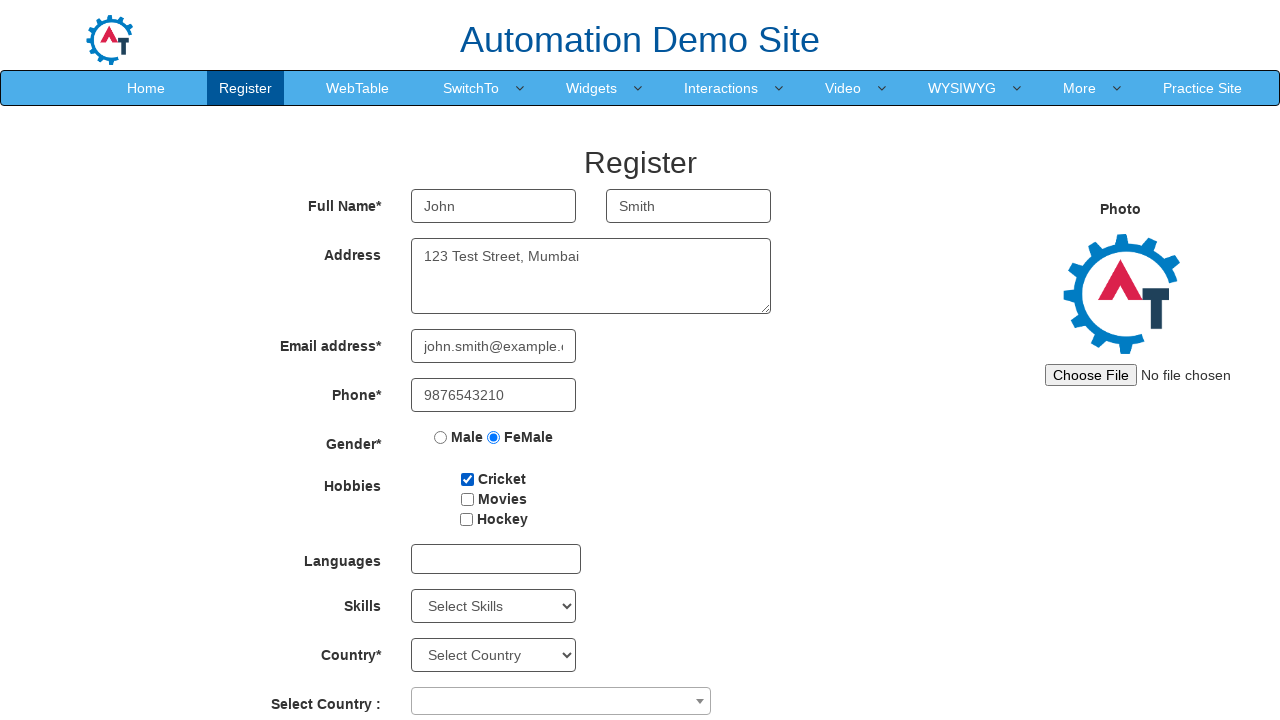